Tests navigation by clicking a link with mathematically computed text, then fills out a form with name, last name, city, and country fields, and submits it.

Starting URL: http://suninjuly.github.io/find_link_text

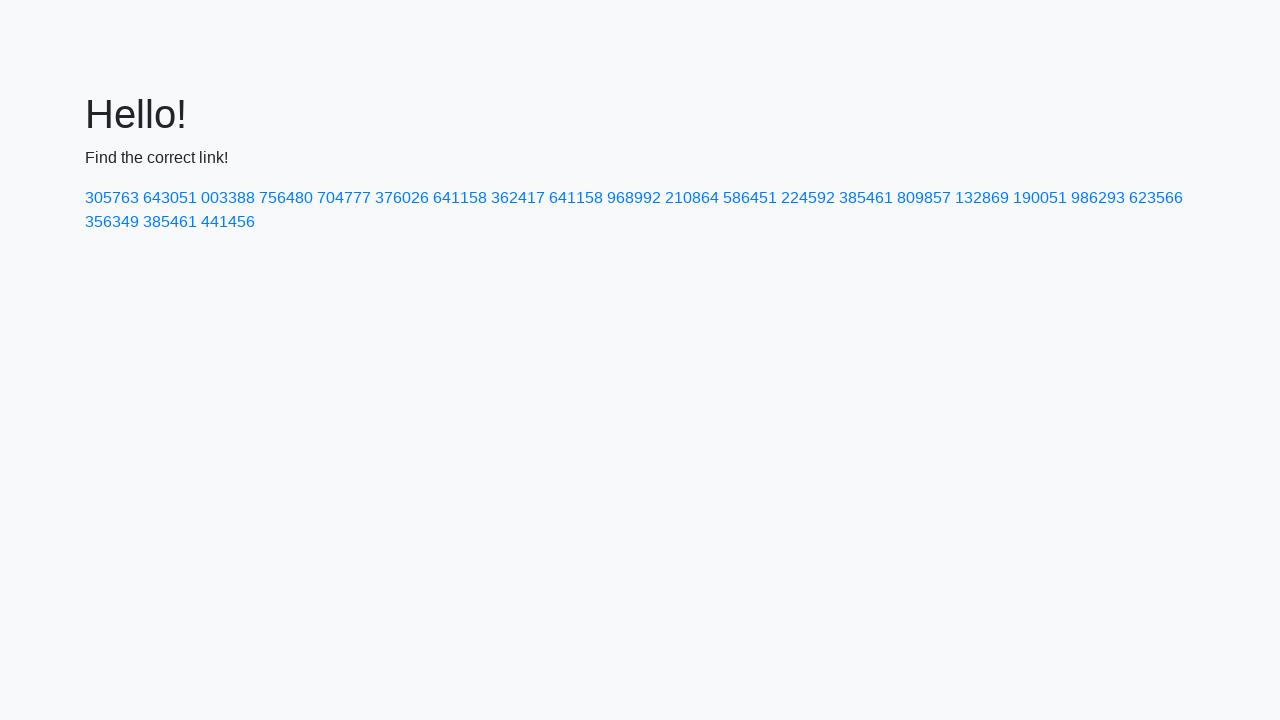

Clicked link with mathematically computed text '224592' at (808, 198) on a:text('224592')
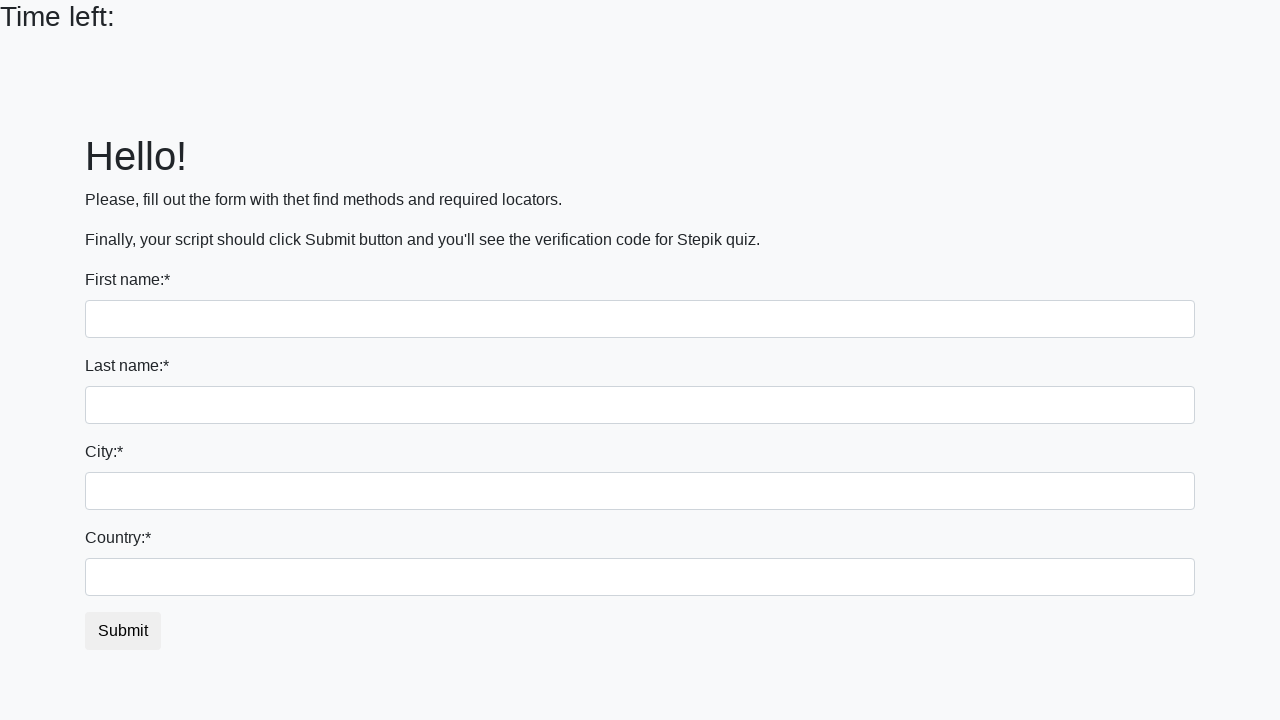

Filled first name field with 'Ivan' on input
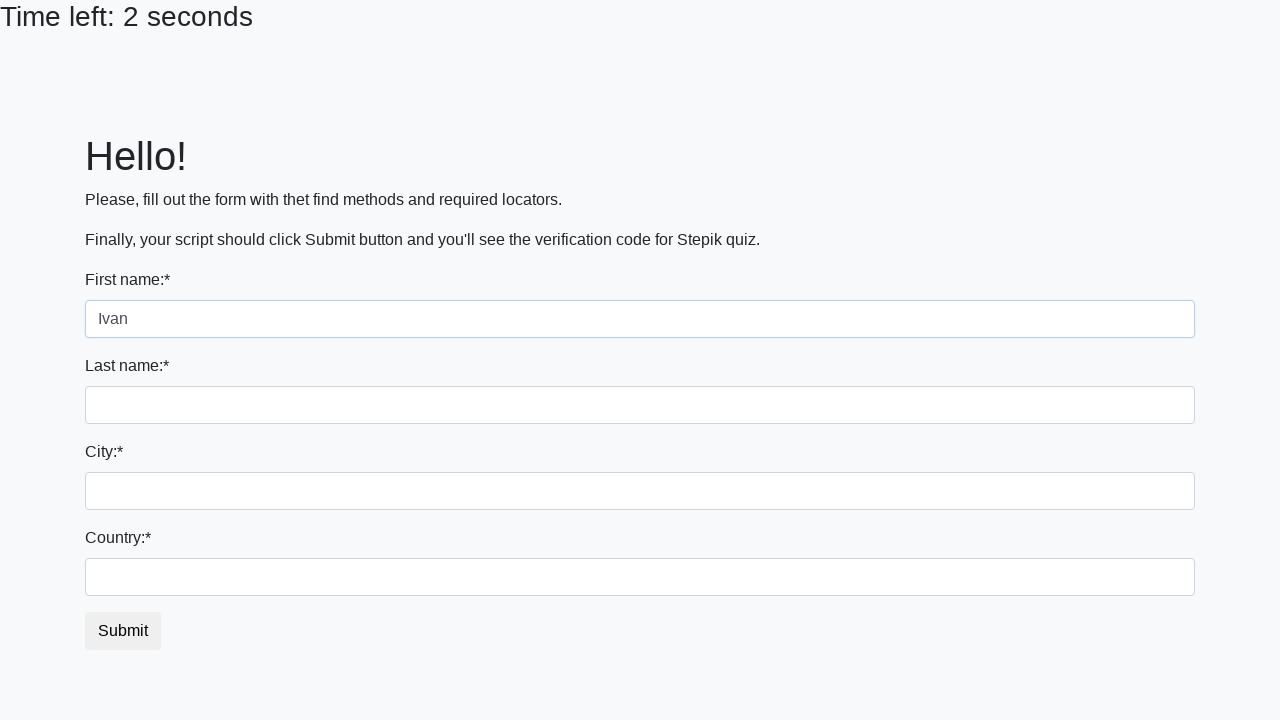

Filled last name field with 'Petrov' on input[name='last_name']
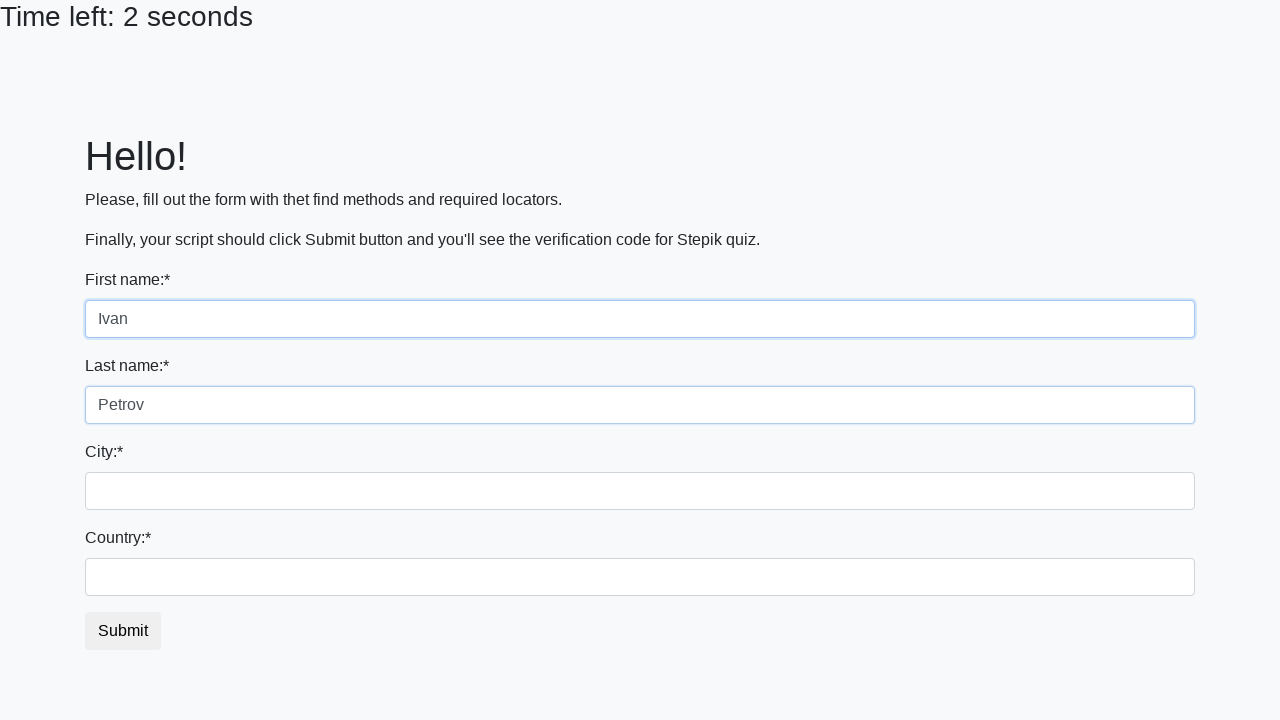

Filled city field with 'Smolensk' on .city
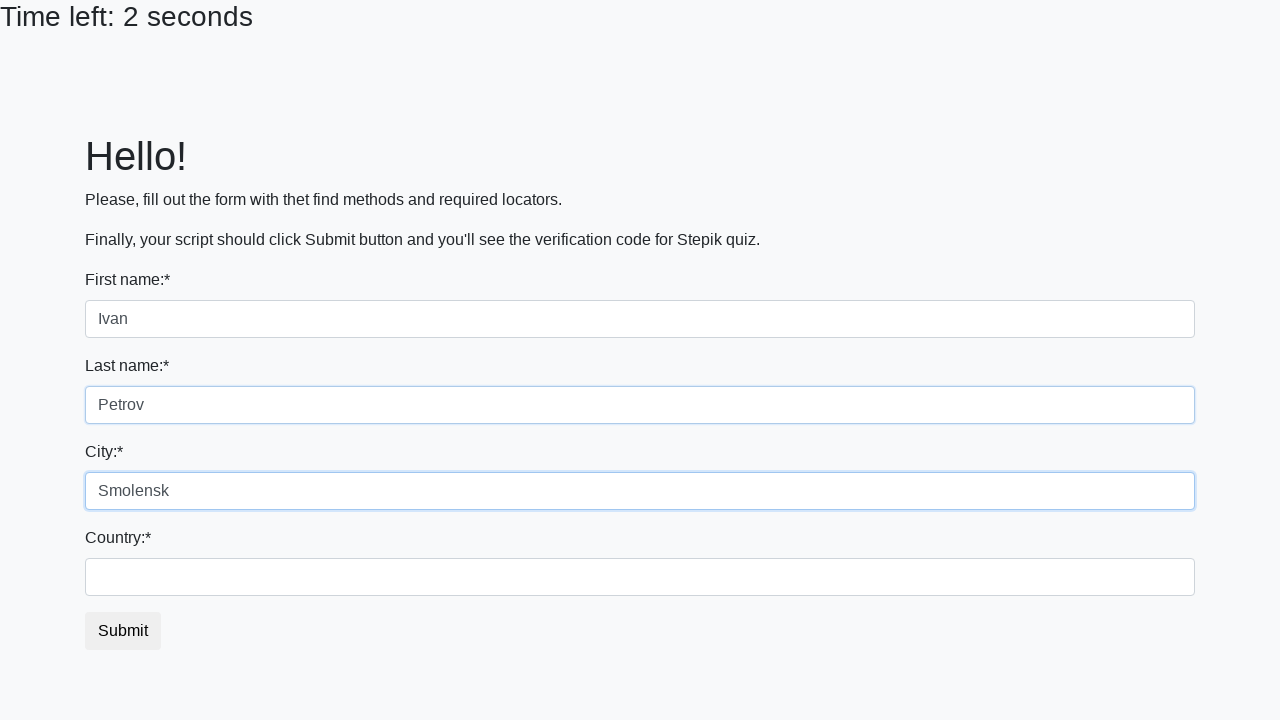

Filled country field with 'Russia' on #country
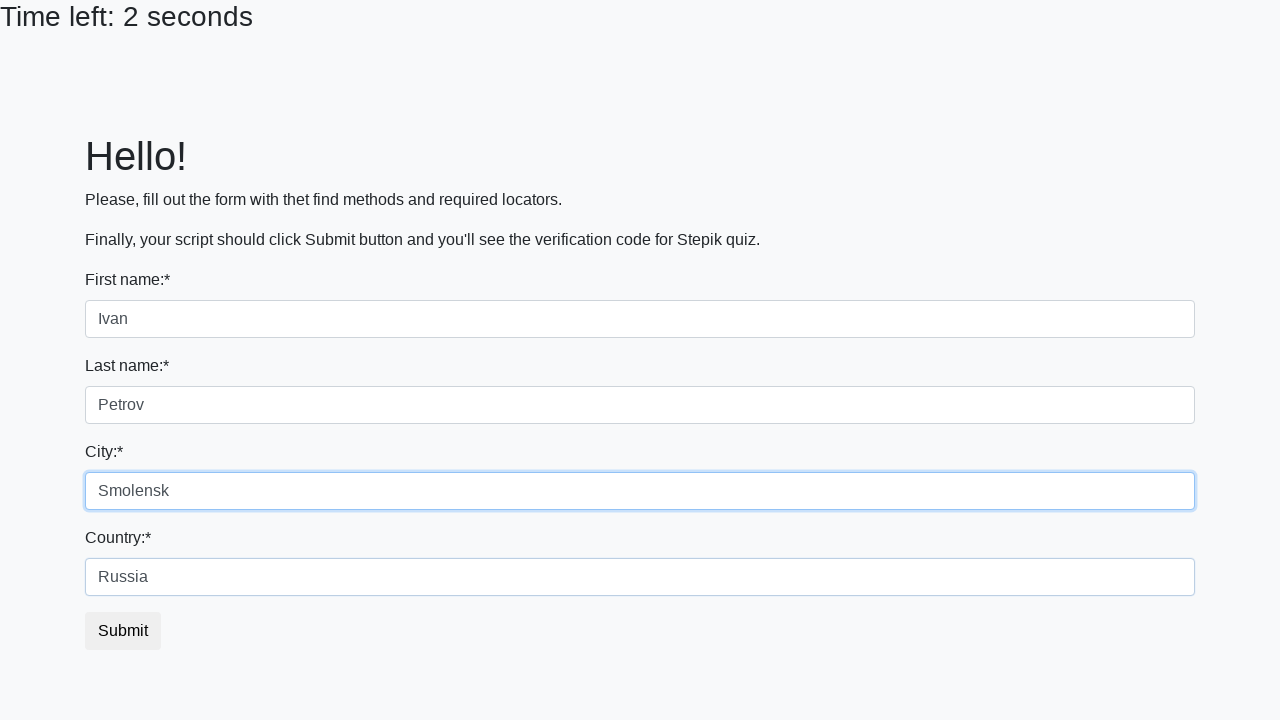

Clicked form submit button at (123, 631) on button.btn
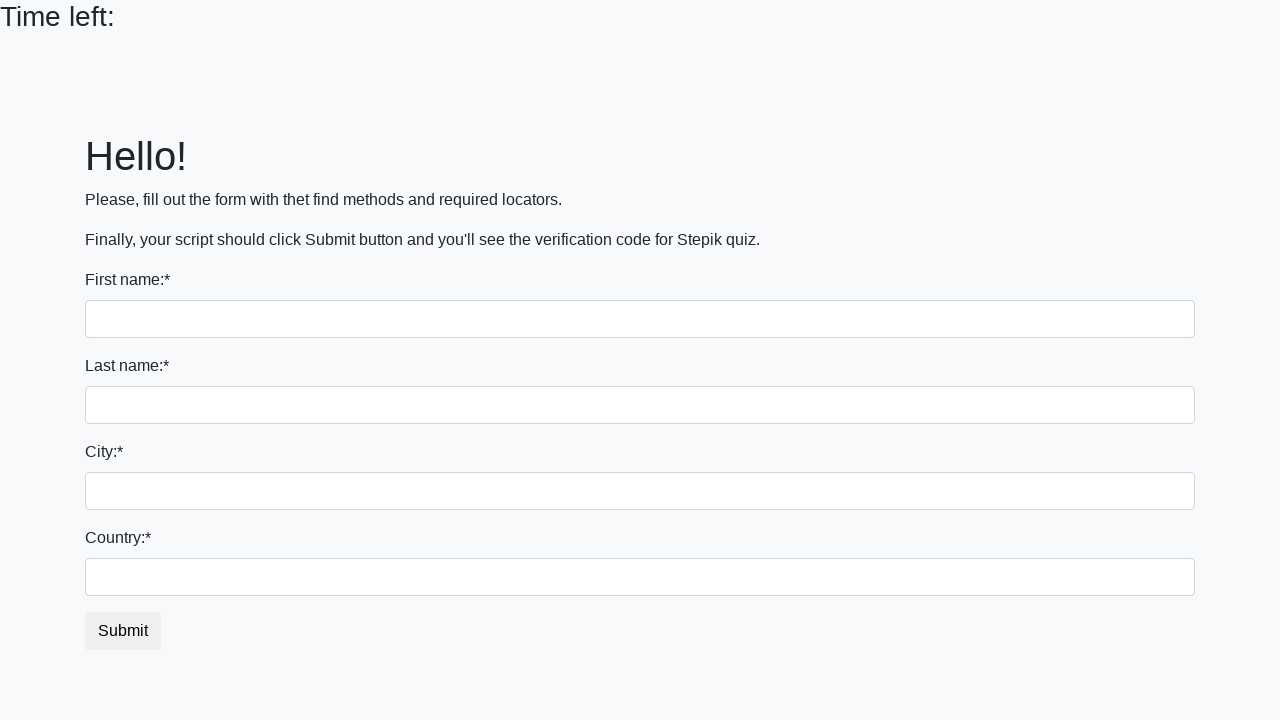

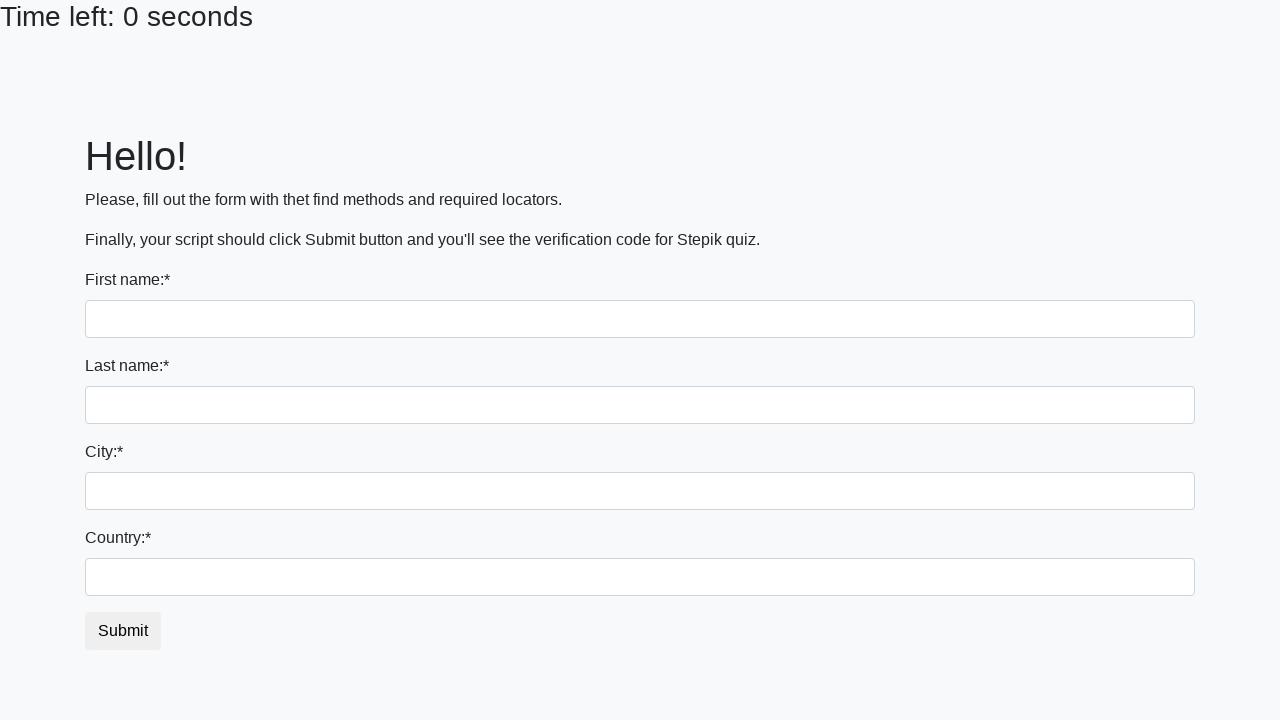